Tests JavaScript prompt alert by clicking a button to trigger the prompt, entering text, accepting it, and verifying the entered text appears in the result

Starting URL: https://the-internet.herokuapp.com/javascript_alerts

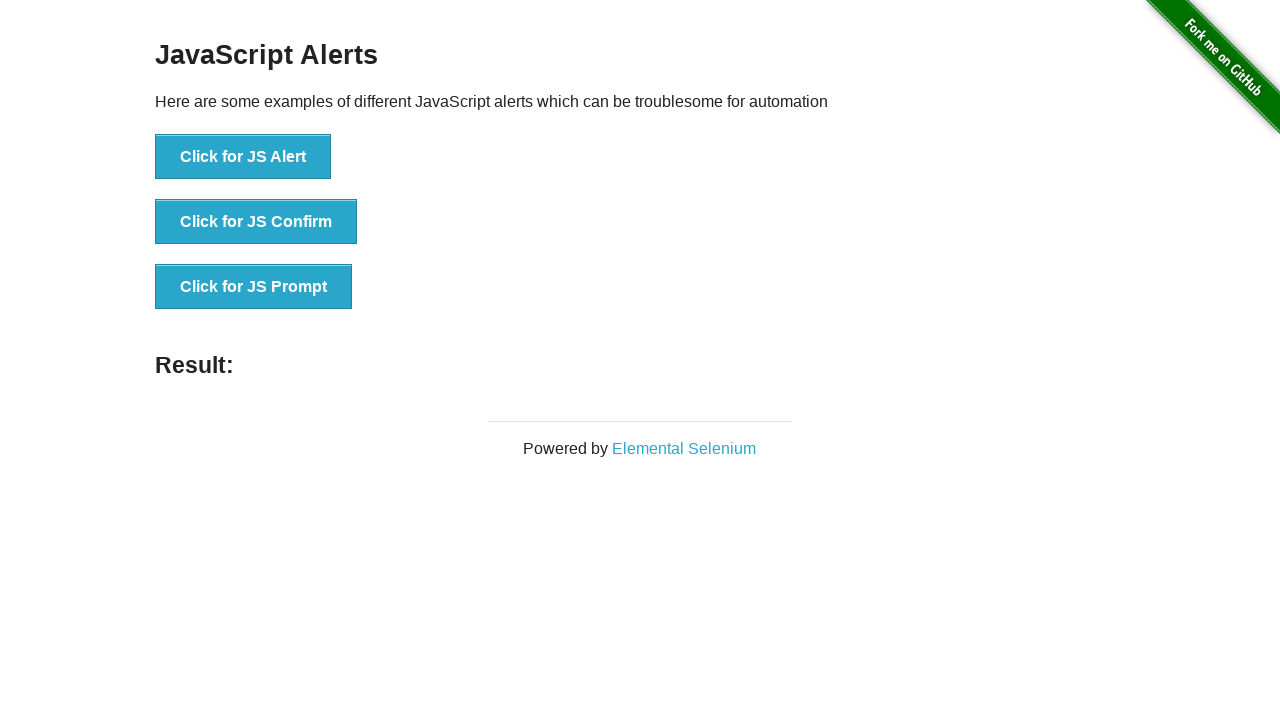

Set up dialog handler to accept prompt with text 'Pramod'
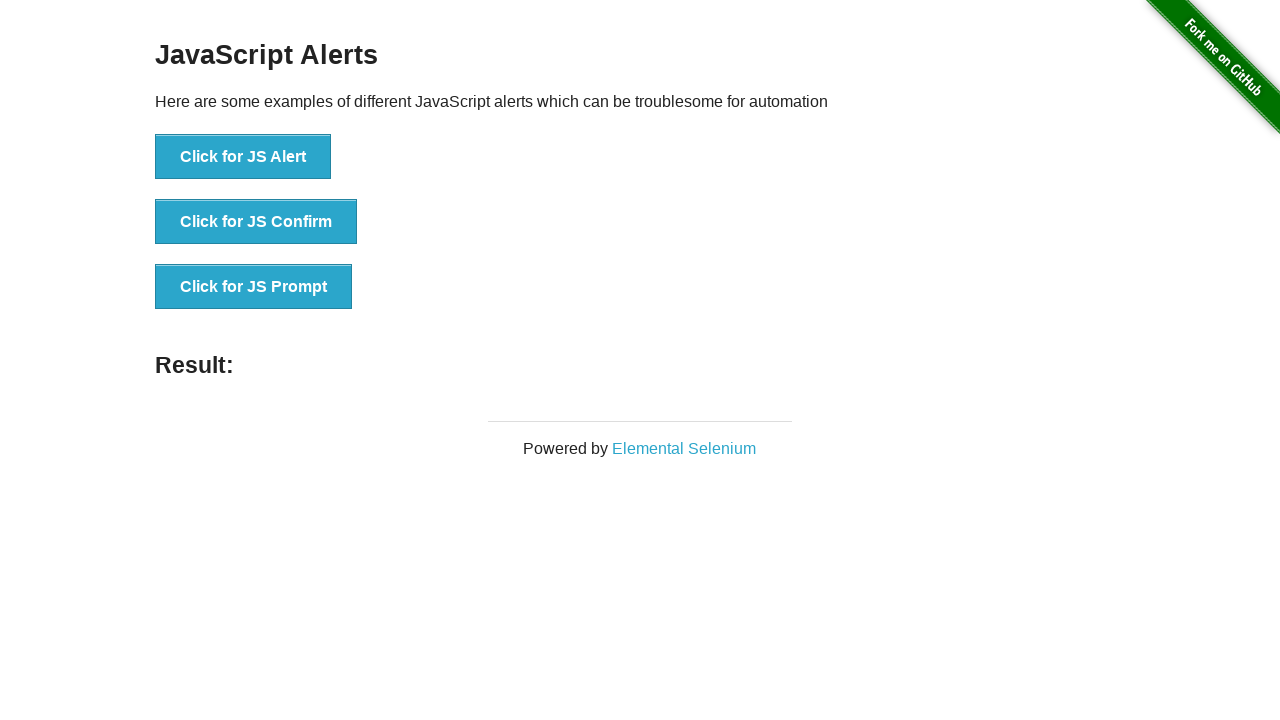

Clicked button to trigger JavaScript prompt alert at (254, 287) on xpath=//button[@onclick='jsPrompt()']
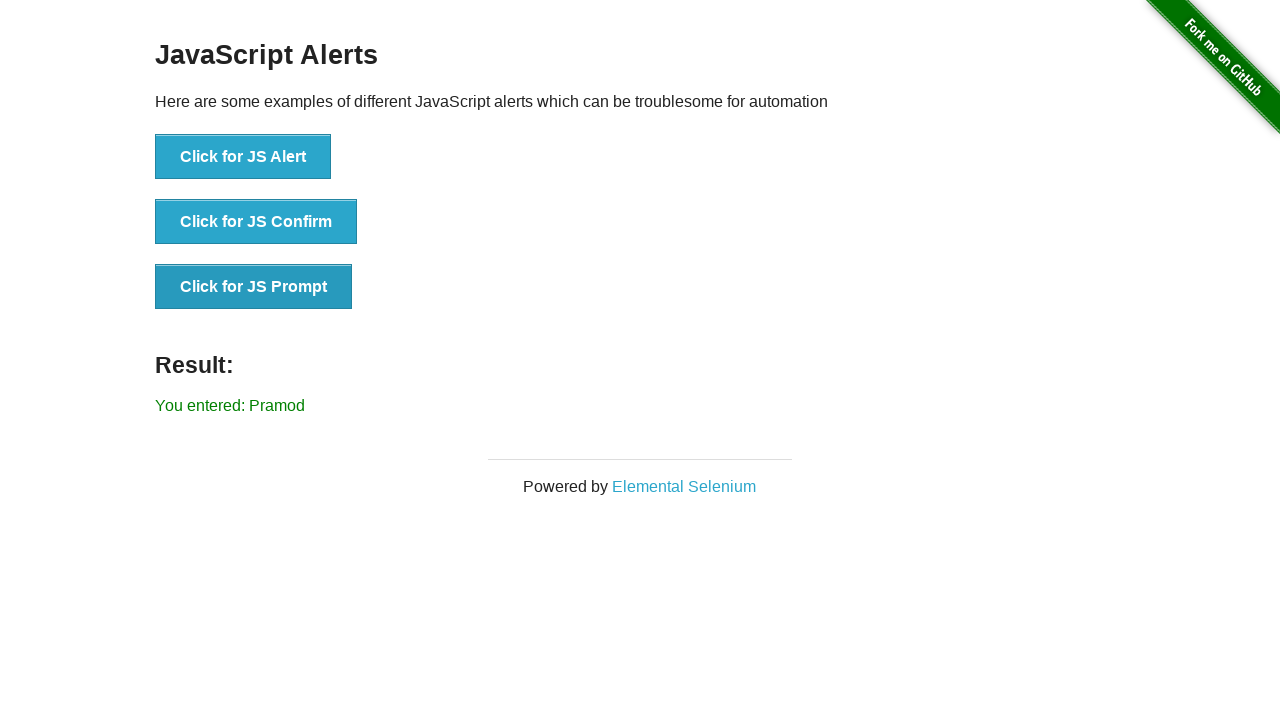

Result element loaded after prompt was handled
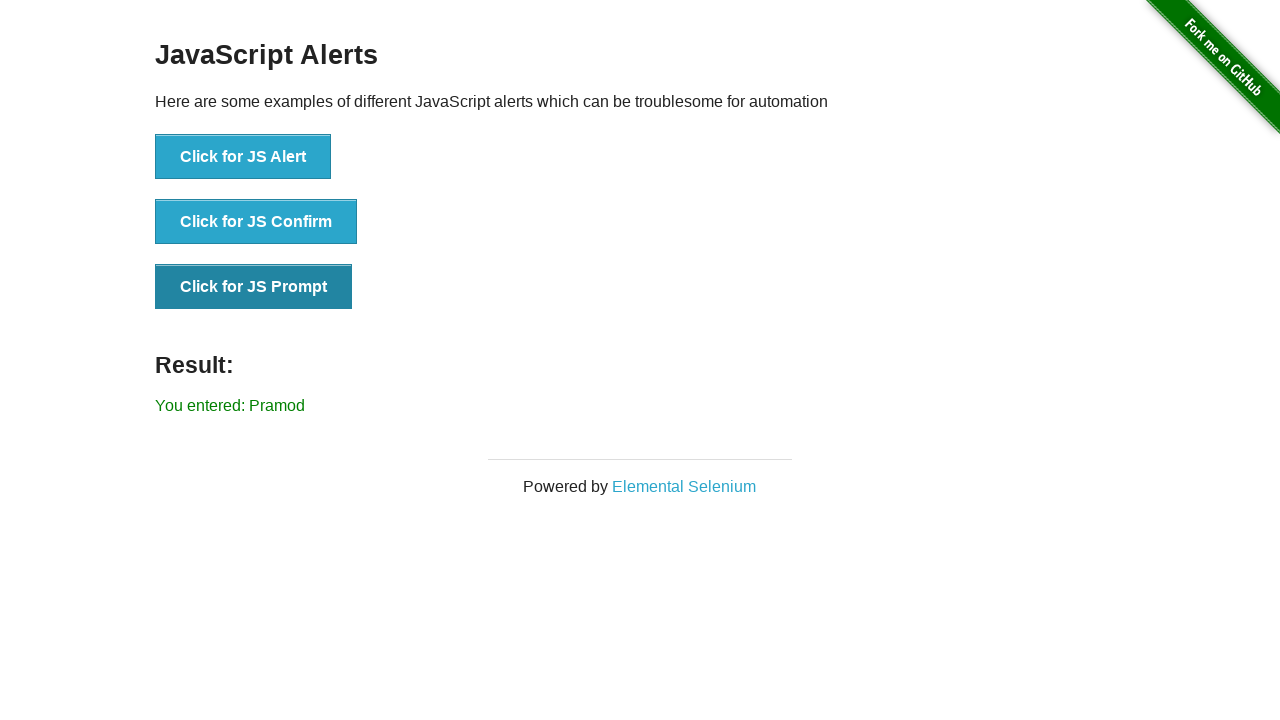

Retrieved result text from page
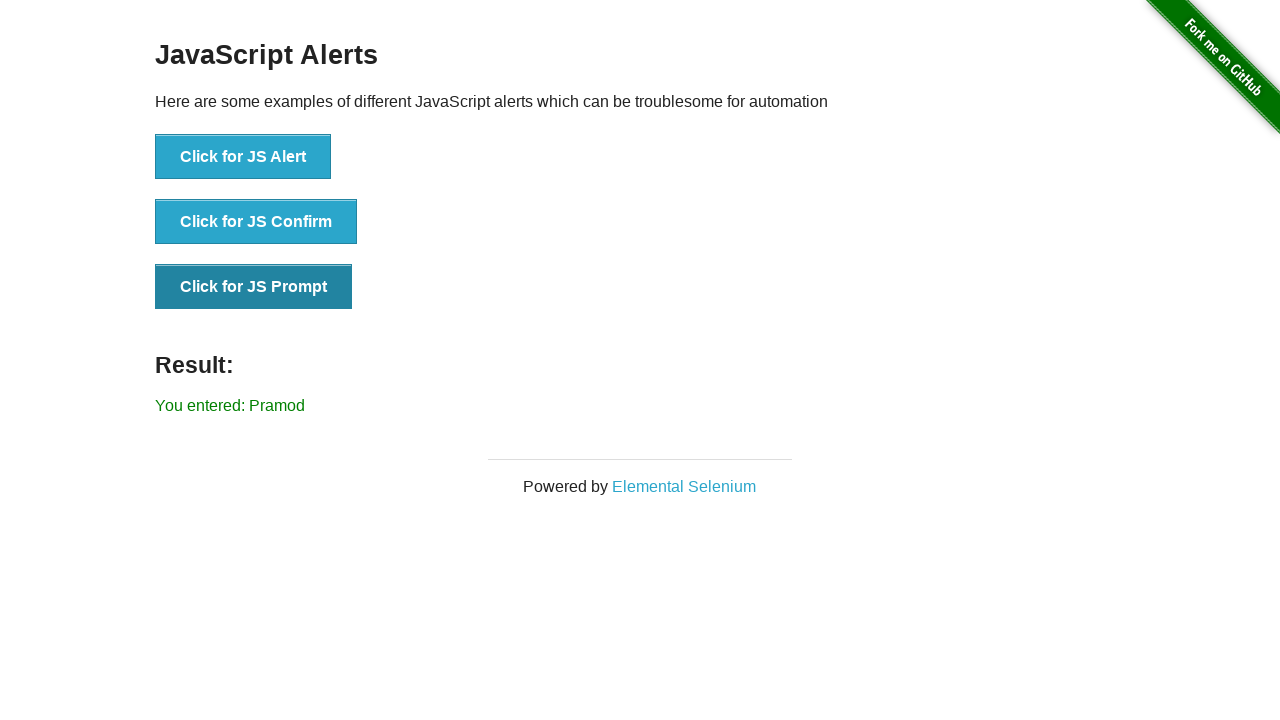

Verified that result text matches 'You entered: Pramod'
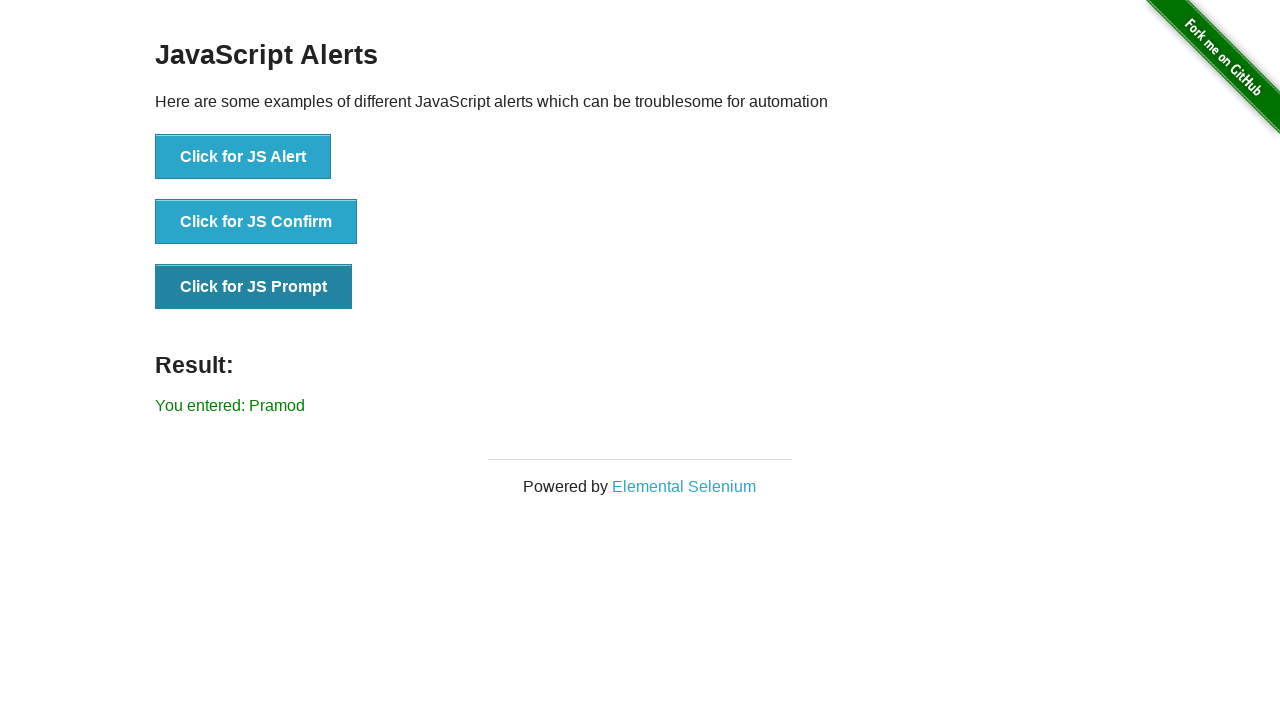

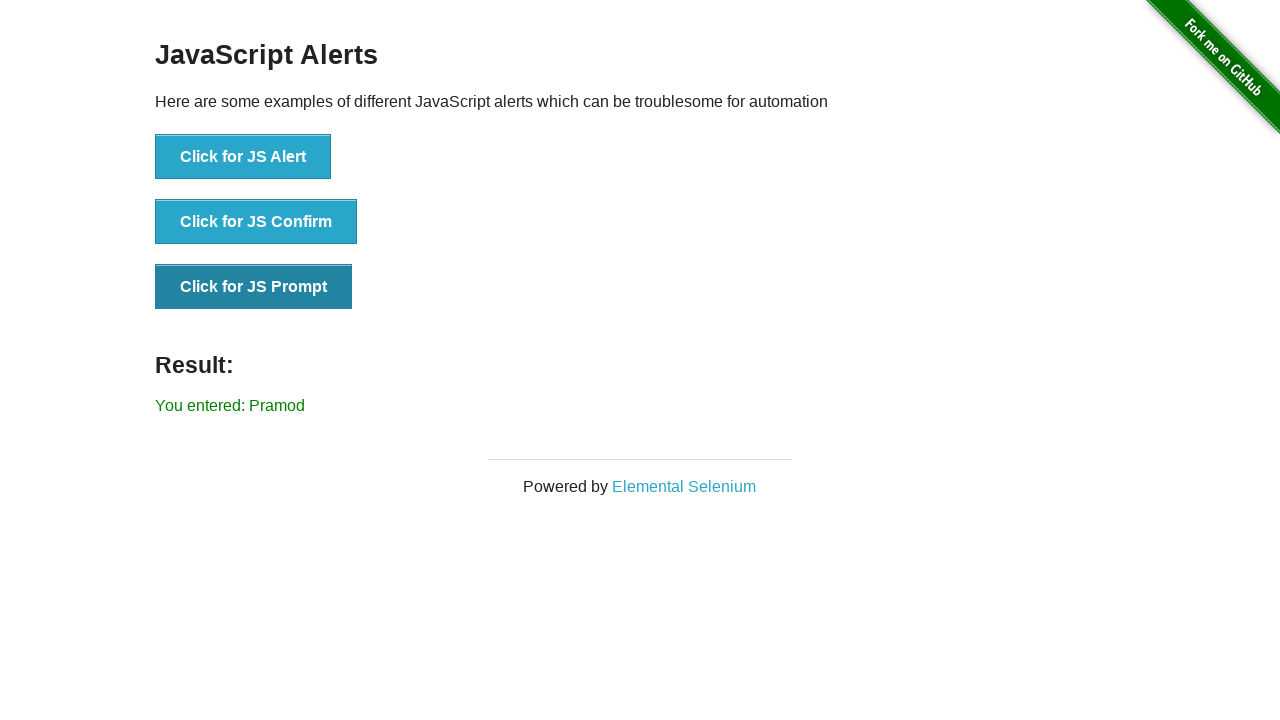